Tests a form submission by filling in user information fields including name, email, and addresses, then submitting the form

Starting URL: https://demoqa.com/text-box

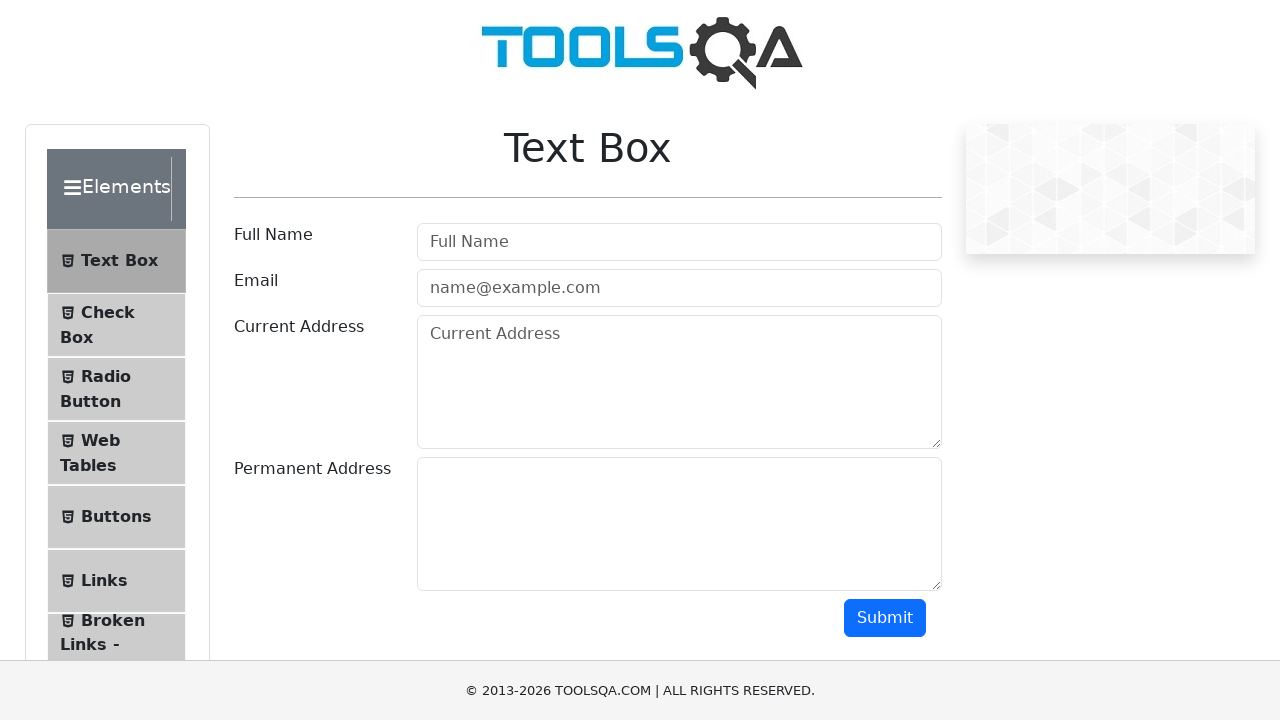

Filled in user name field with 'JuaraCoding' on #userName
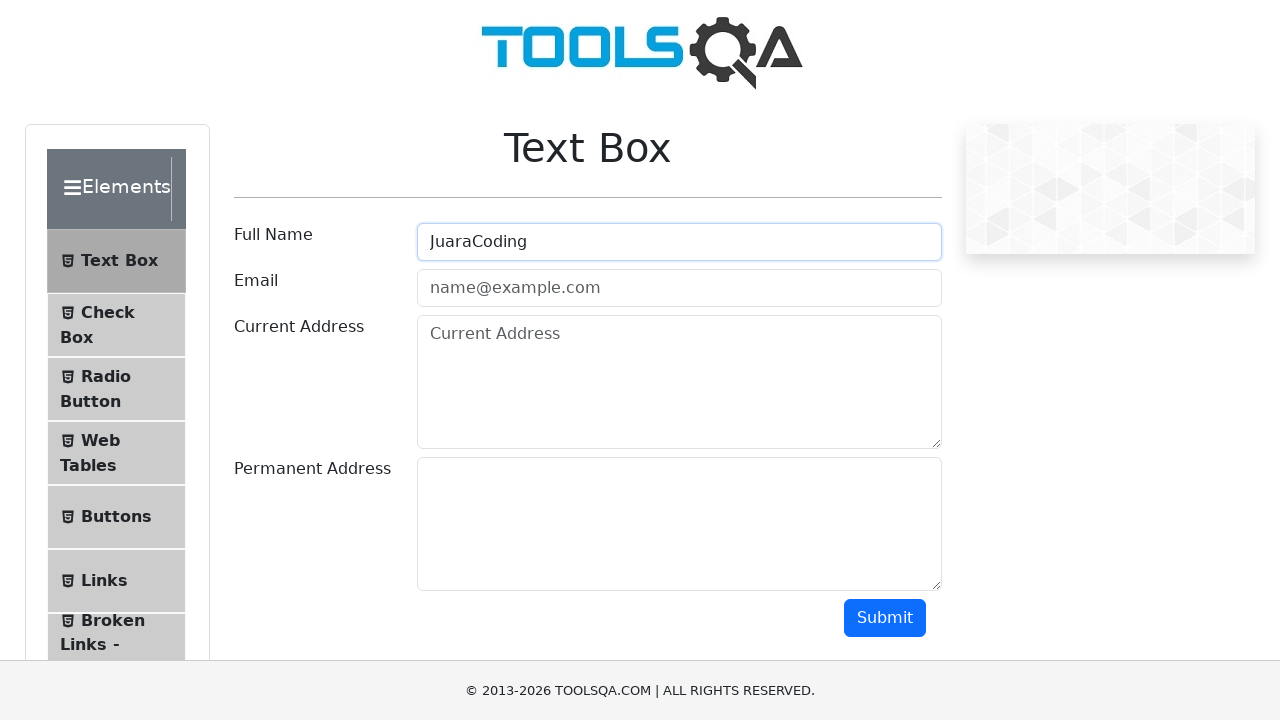

Filled in email field with 'admin@juaracoding.co.id' on #userEmail
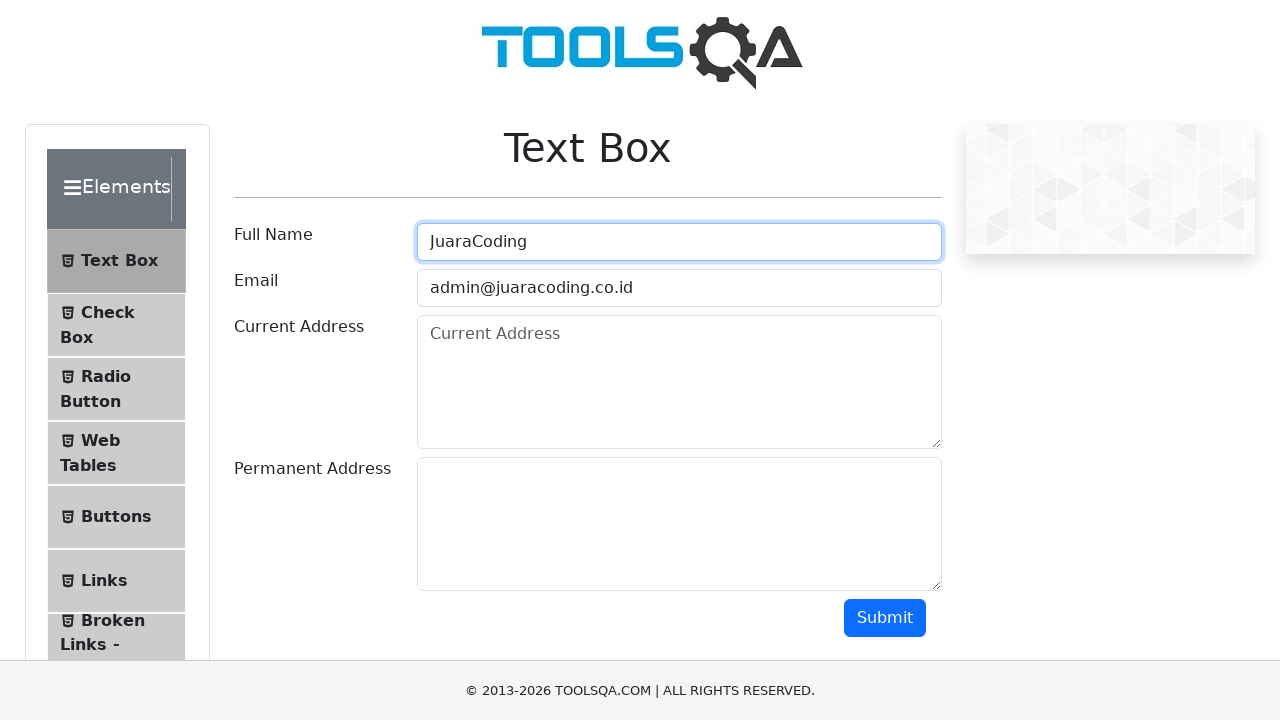

Filled in current address field with 'Jakarta' on #currentAddress
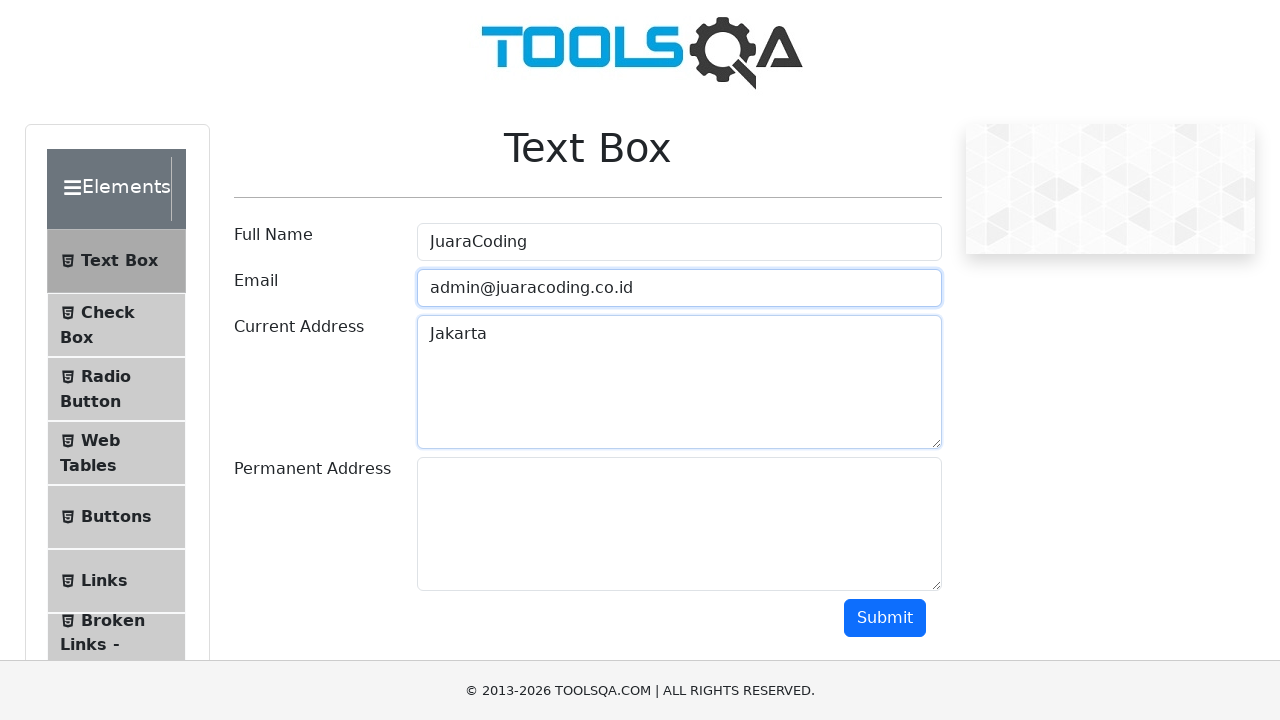

Scrolled down 800px to view permanent address field
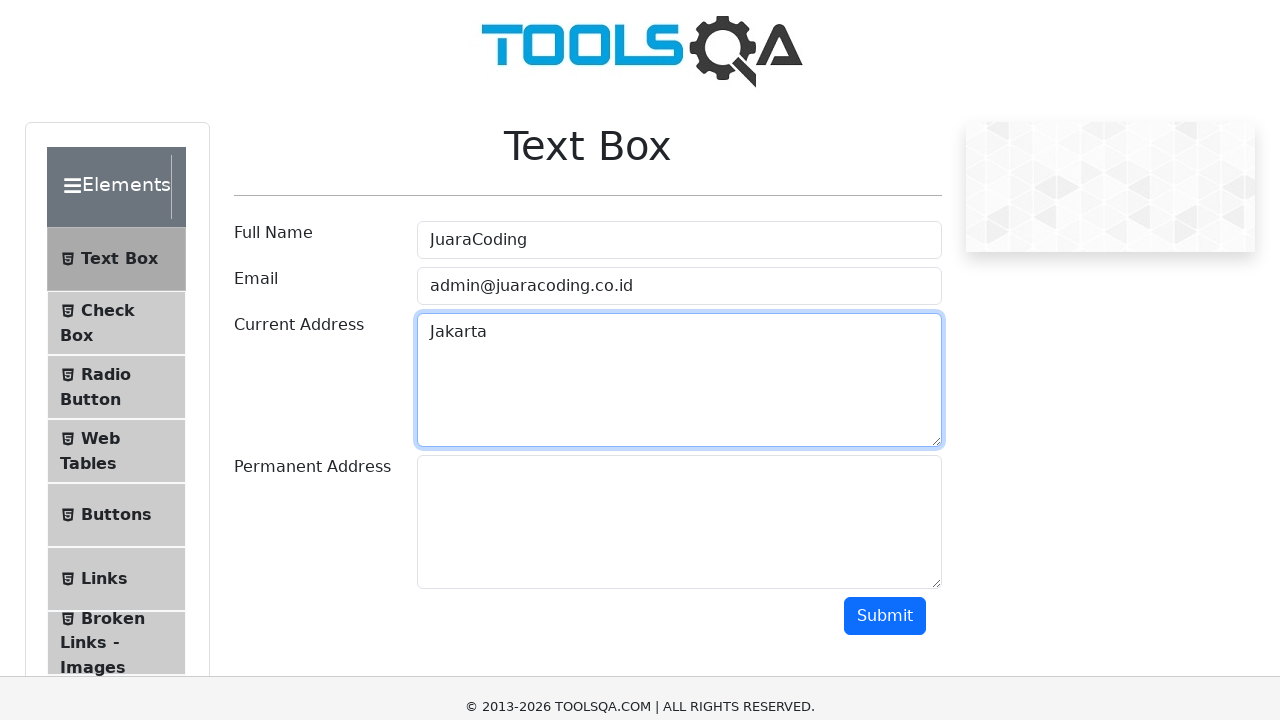

Filled in permanent address field with 'Jakarta' on #permanentAddress
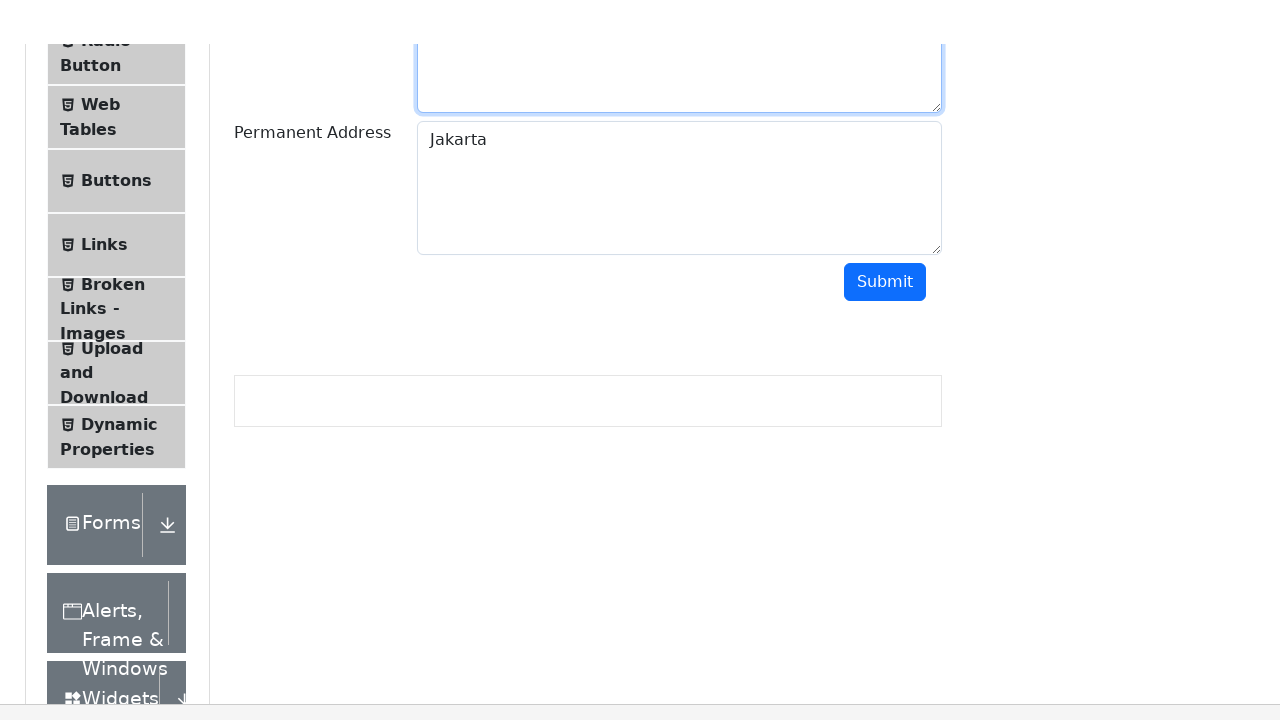

Clicked the submit button to submit the form at (885, 618) on #submit
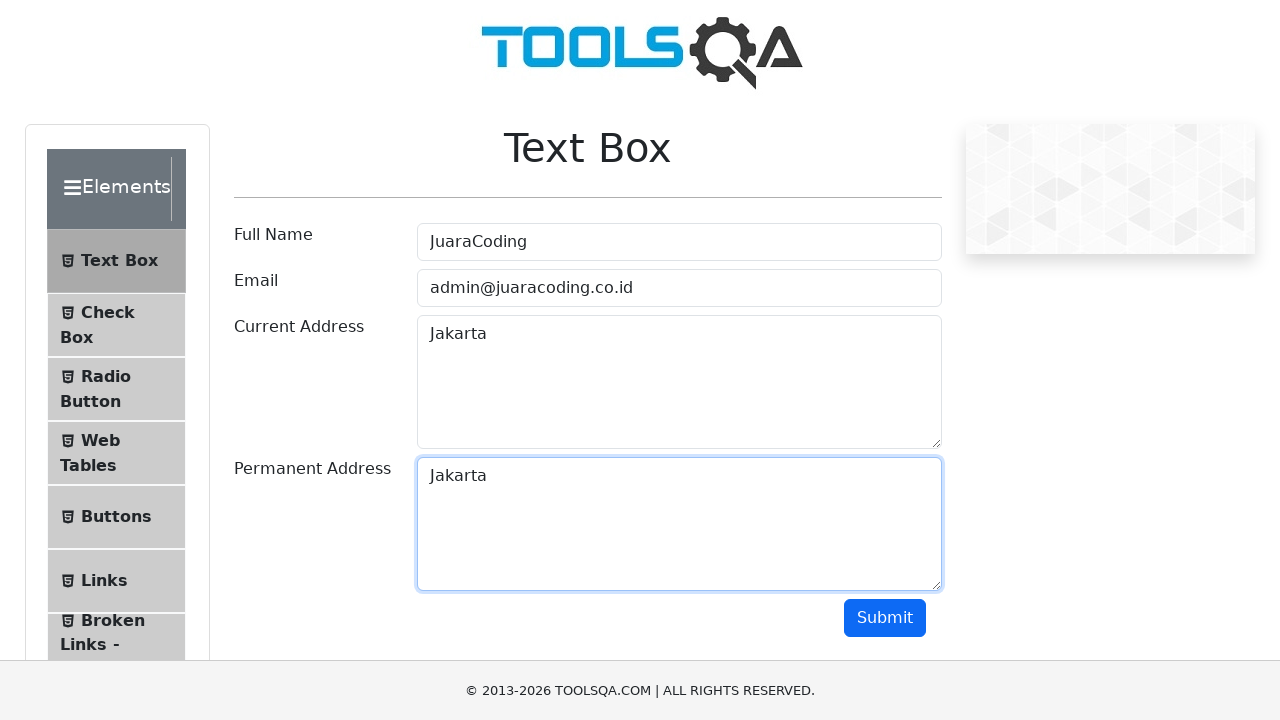

Waited 2 seconds for form submission to complete
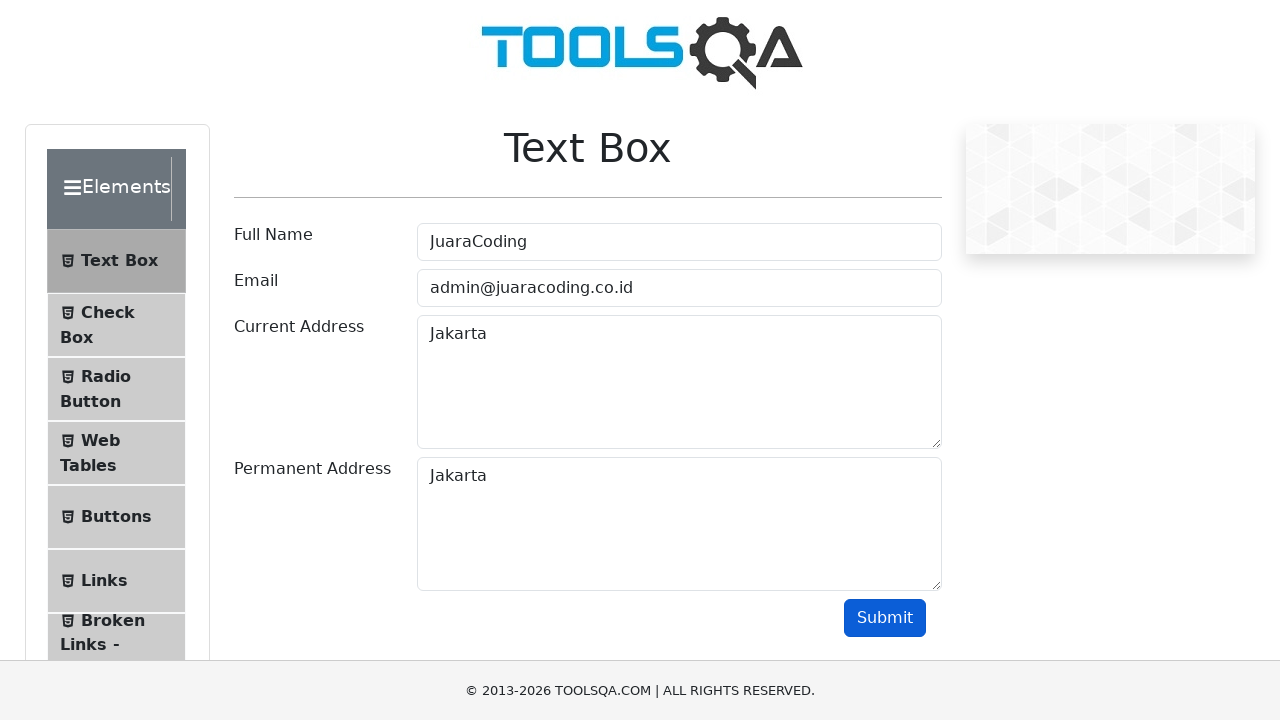

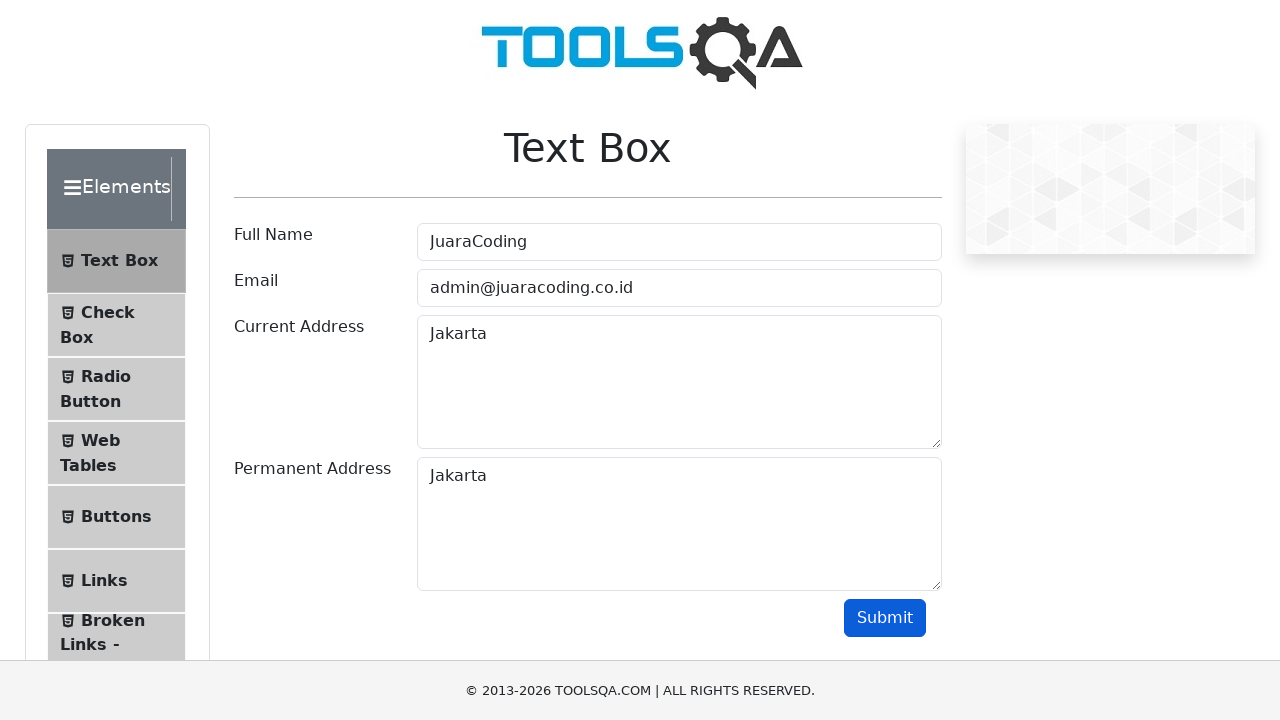